Tests the GreenKart e-commerce site by searching for products containing "ca", verifying 4 results appear, adding Cashews to cart, and asserting the brand text

Starting URL: https://rahulshettyacademy.com/seleniumPractise/

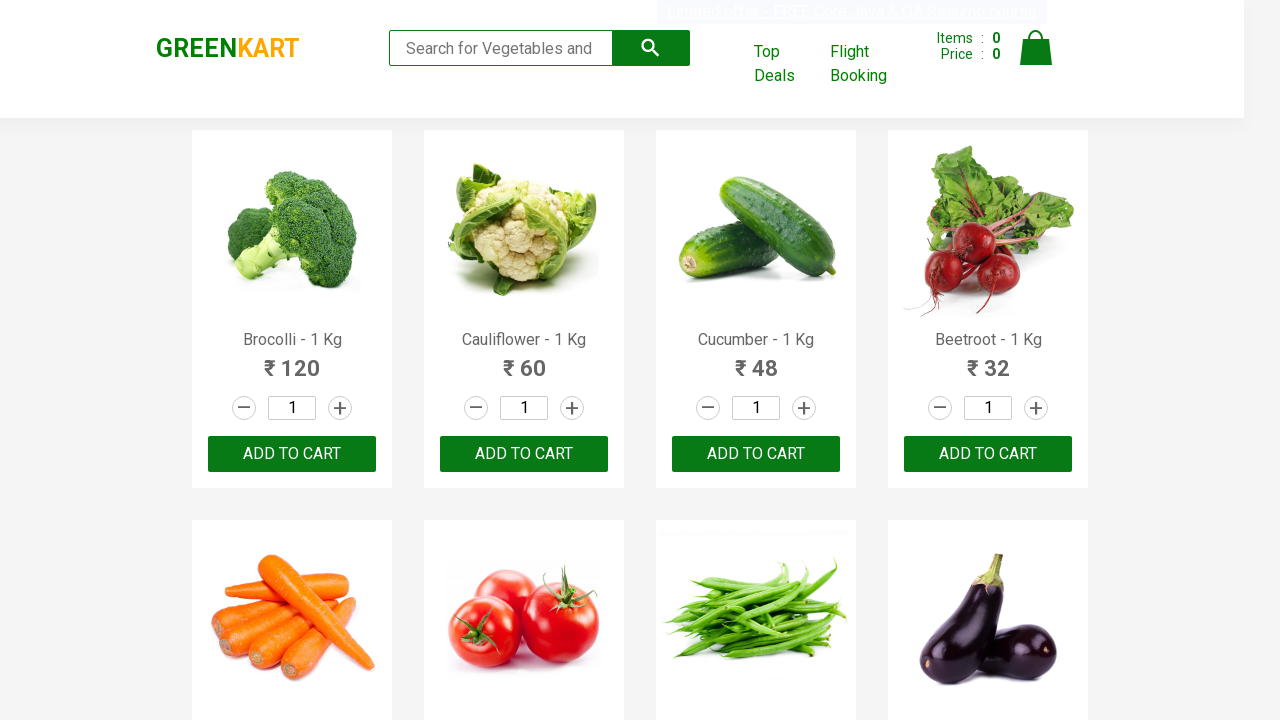

Filled search box with 'ca' on .search-keyword
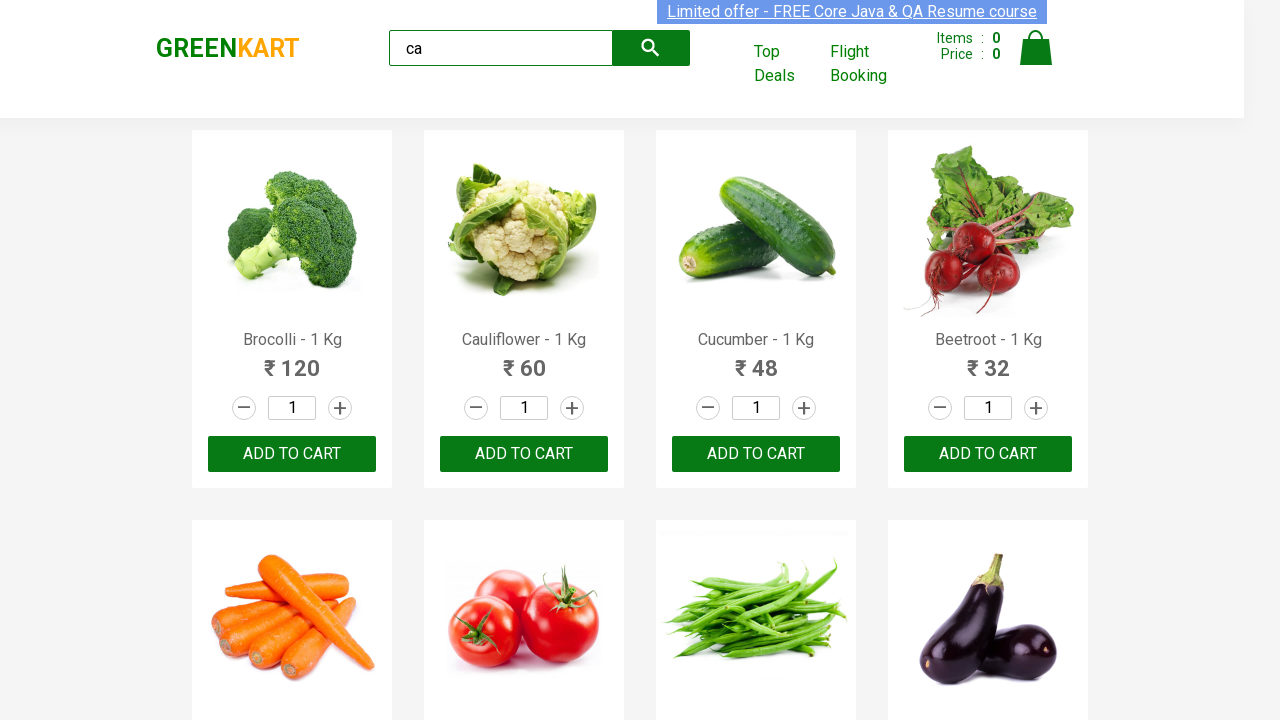

Waited 2 seconds for search results to filter
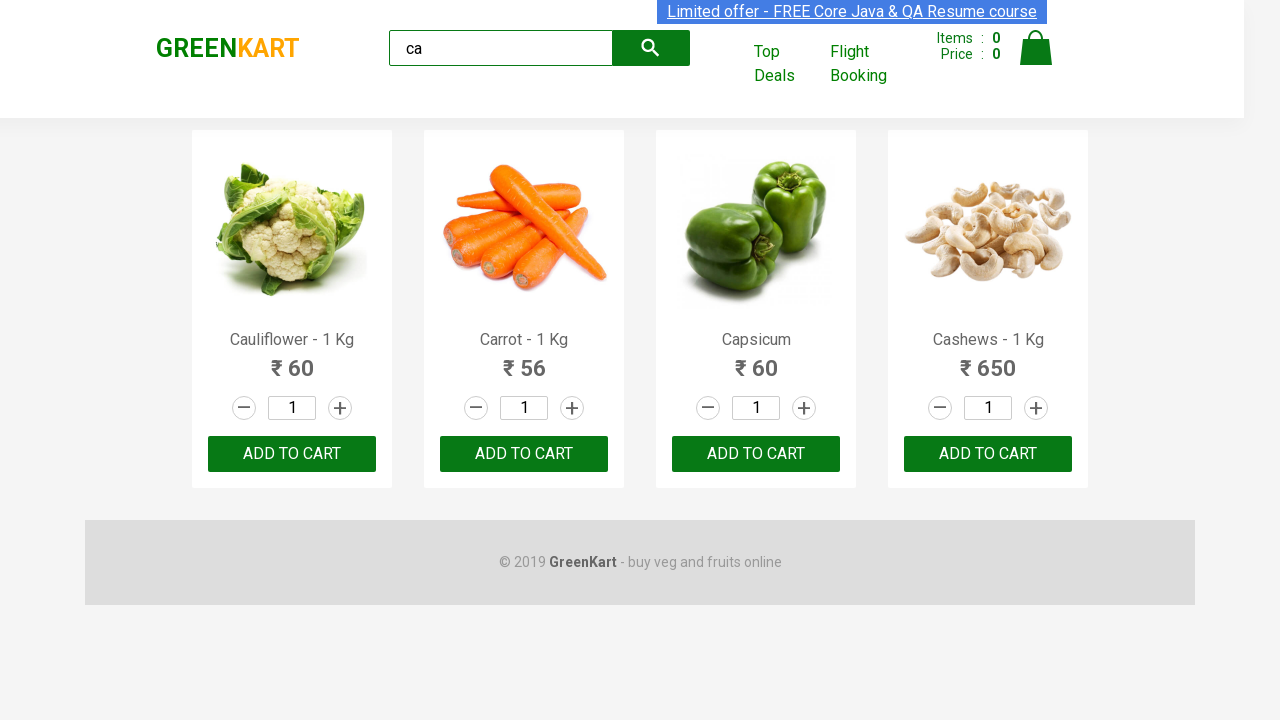

Products loaded and visible
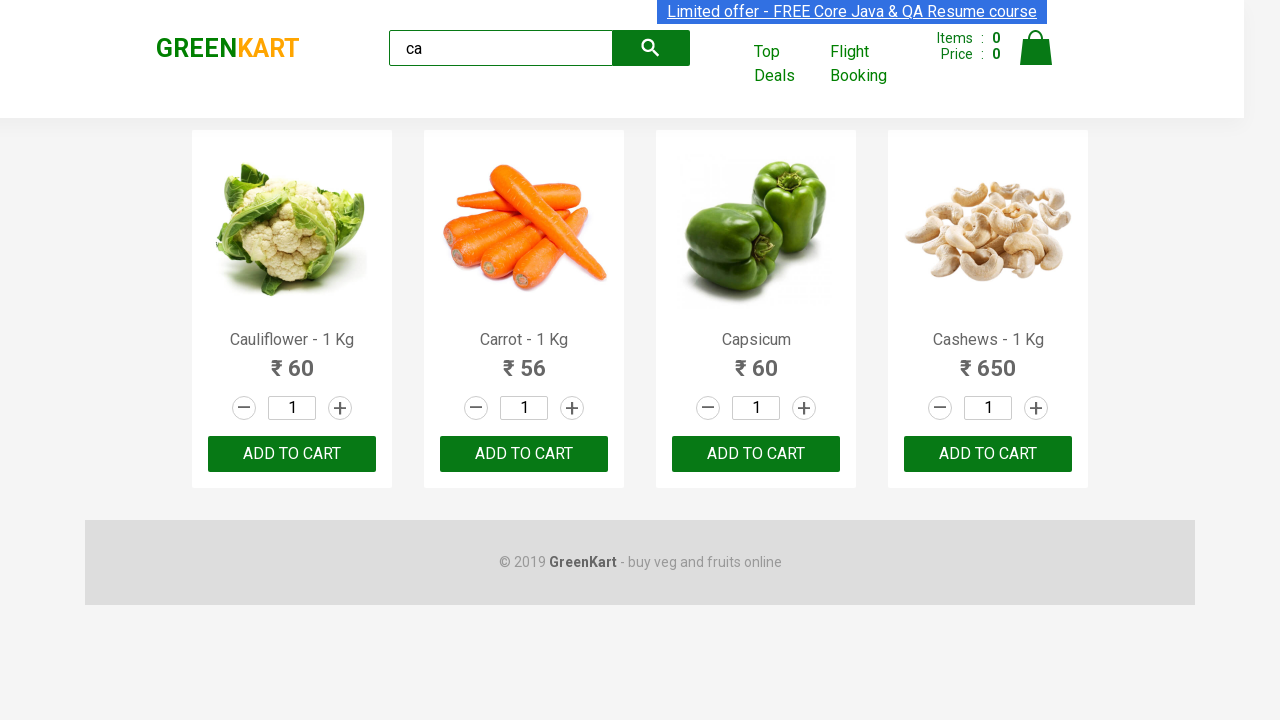

Found 4 products containing 'ca'
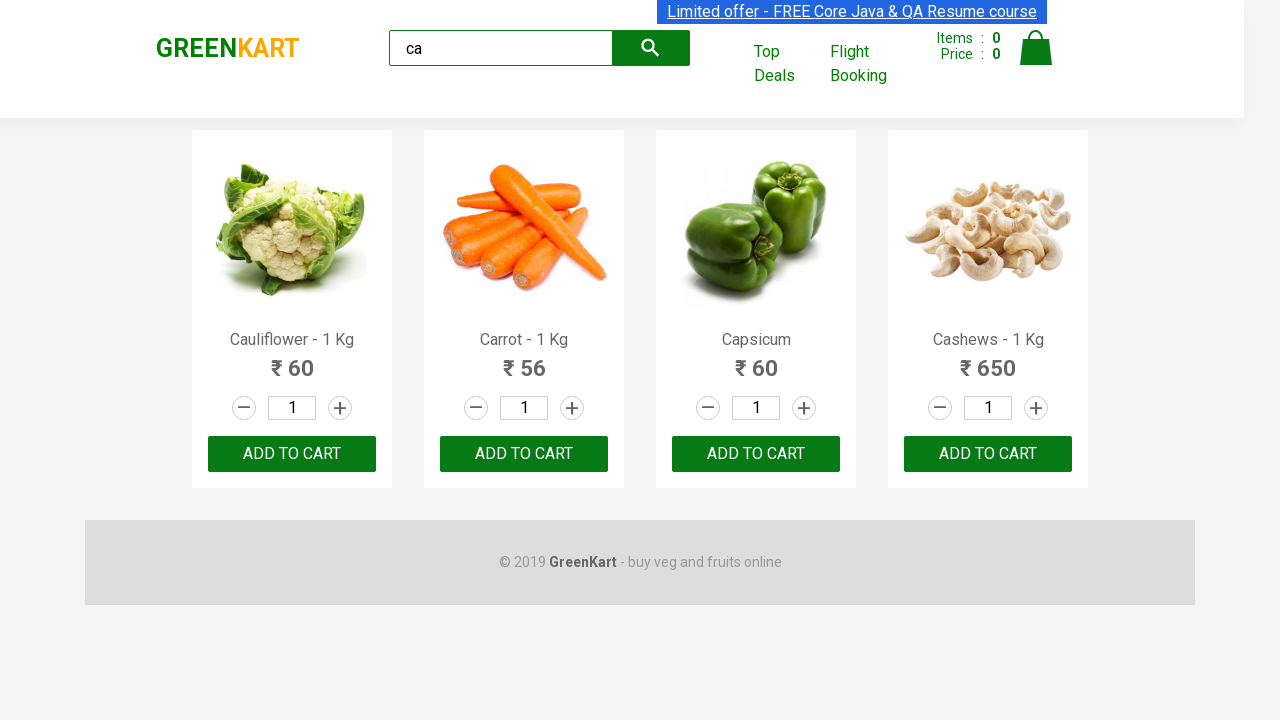

Added Cashews product to cart at (988, 454) on .products .product >> nth=3 >> button
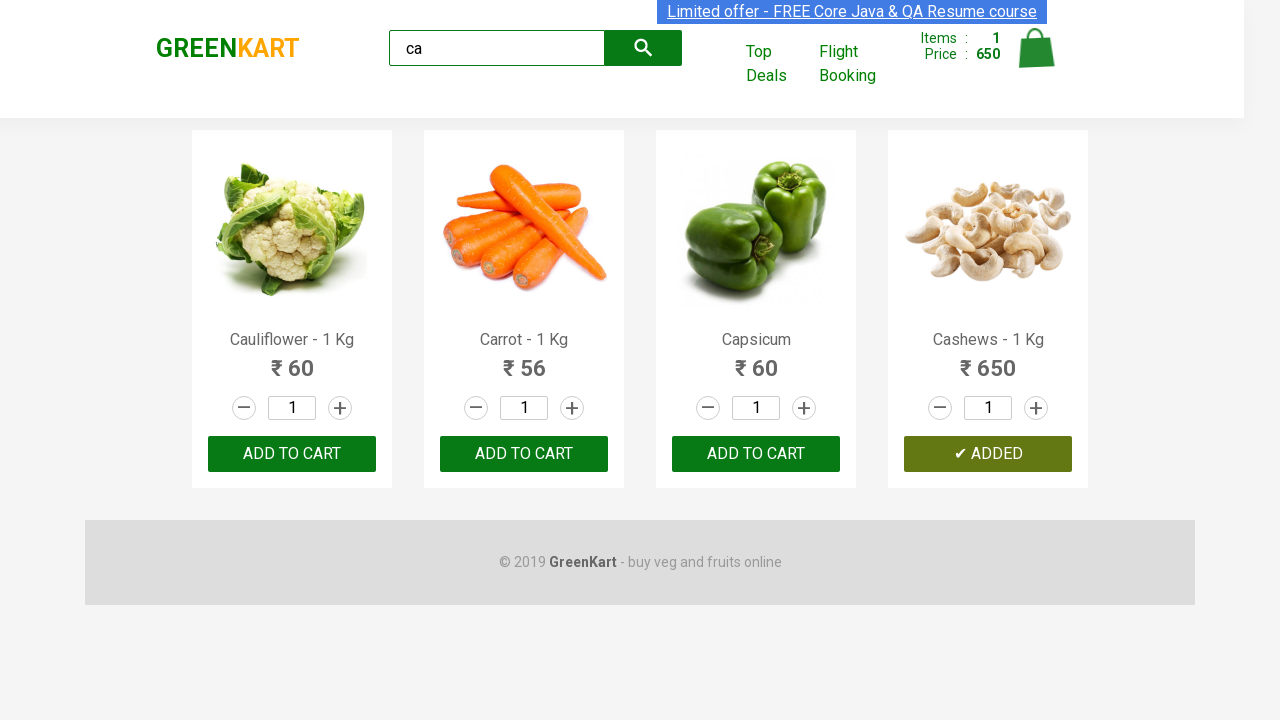

Verified brand text is 'GREENKART'
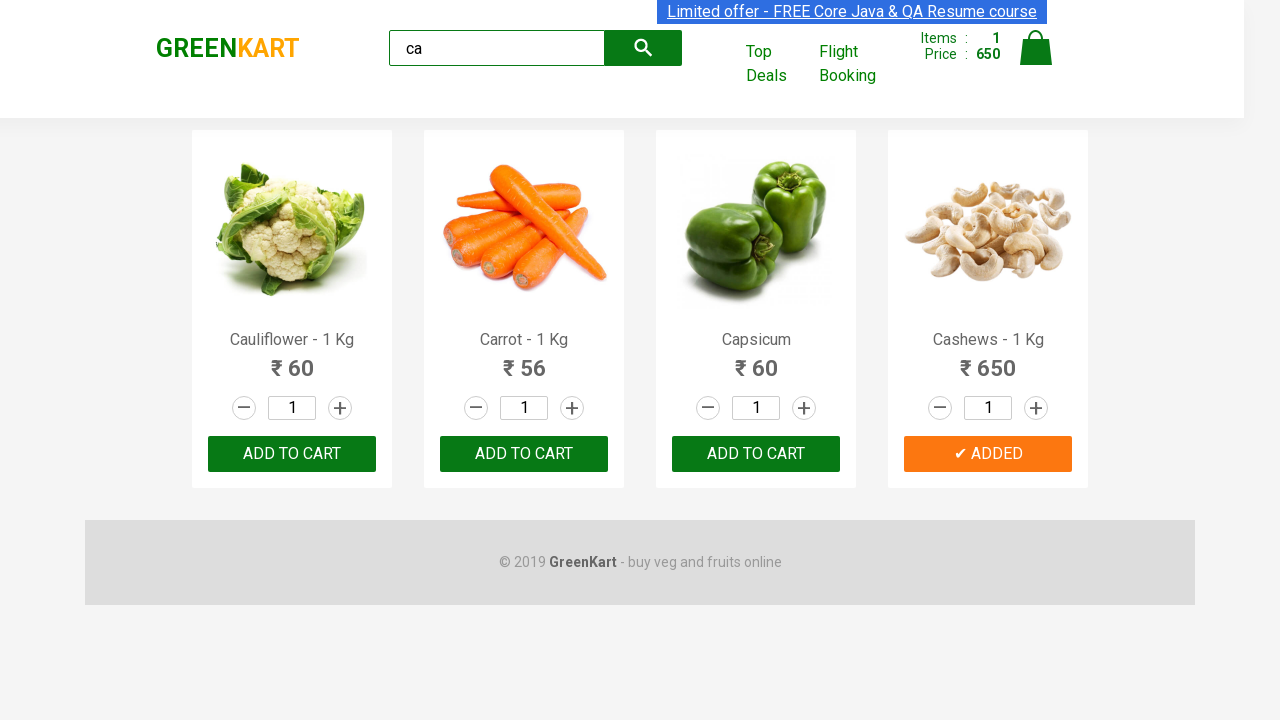

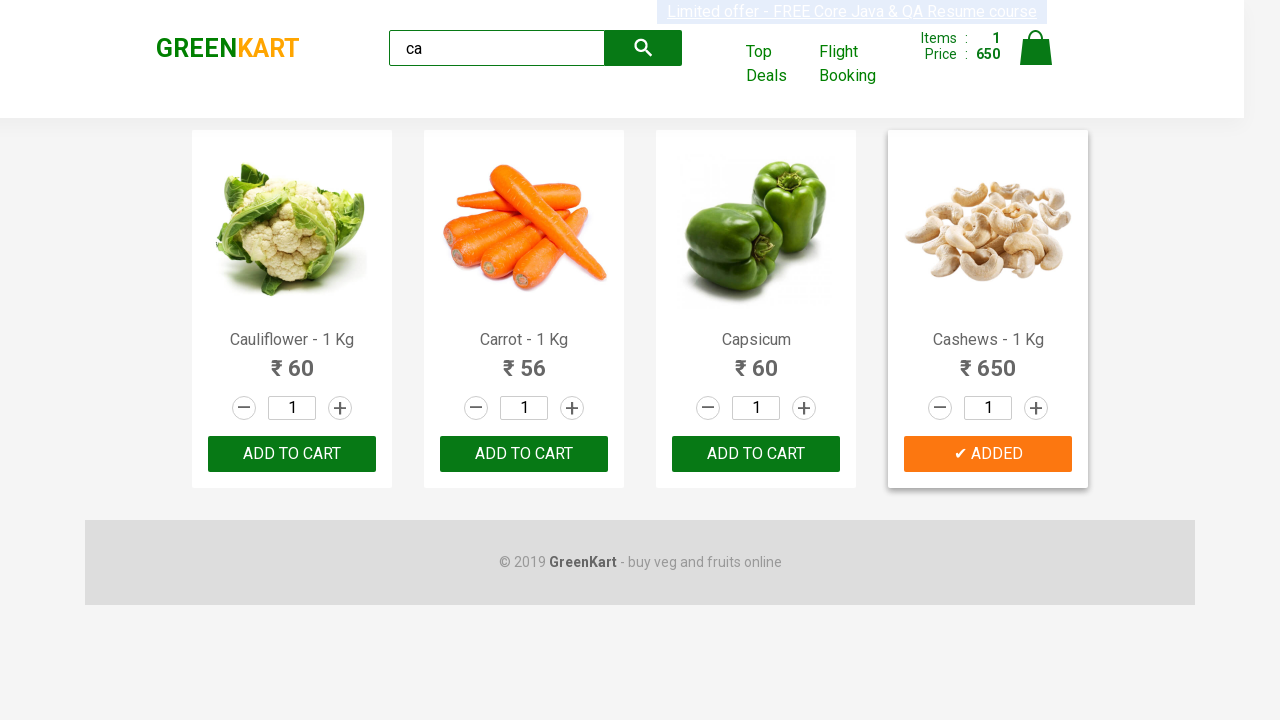